Tests the forgot password functionality by clicking the Forgot Password link, entering an email address, and clicking the retrieve password button, then navigating back.

Starting URL: https://the-internet.herokuapp.com/

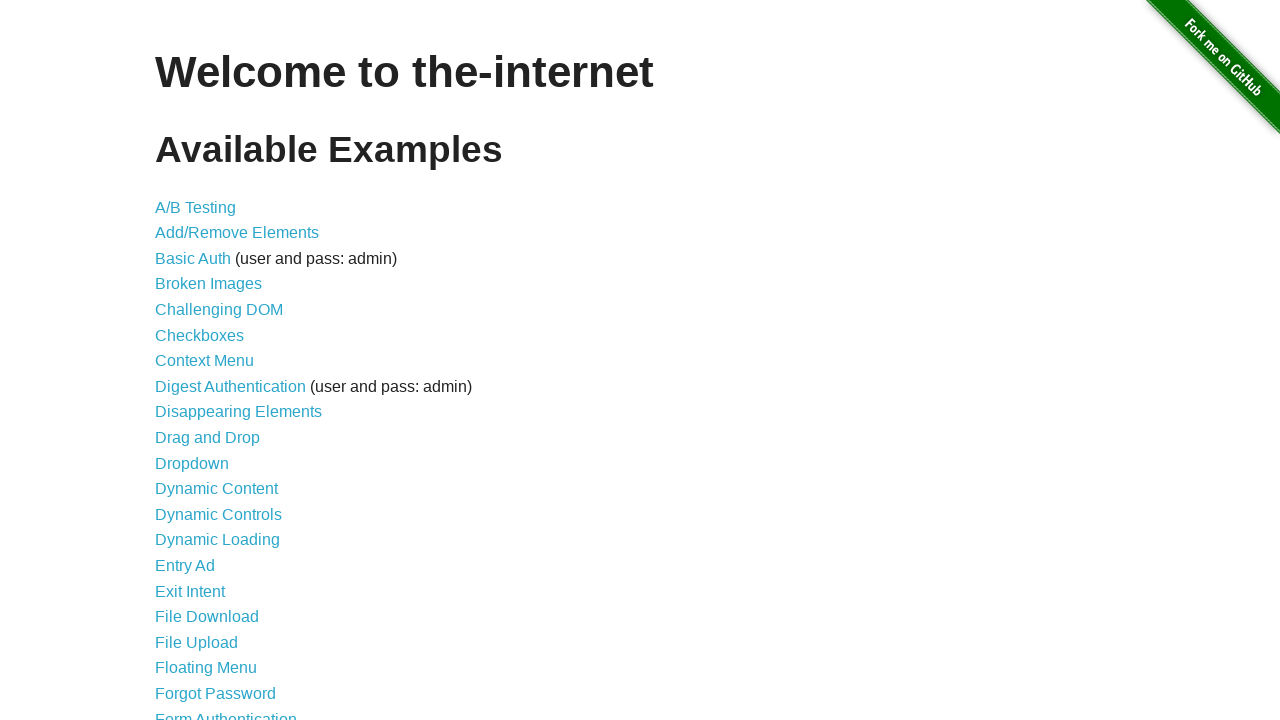

Clicked Forgot Password link at (216, 693) on text=Forgot Password
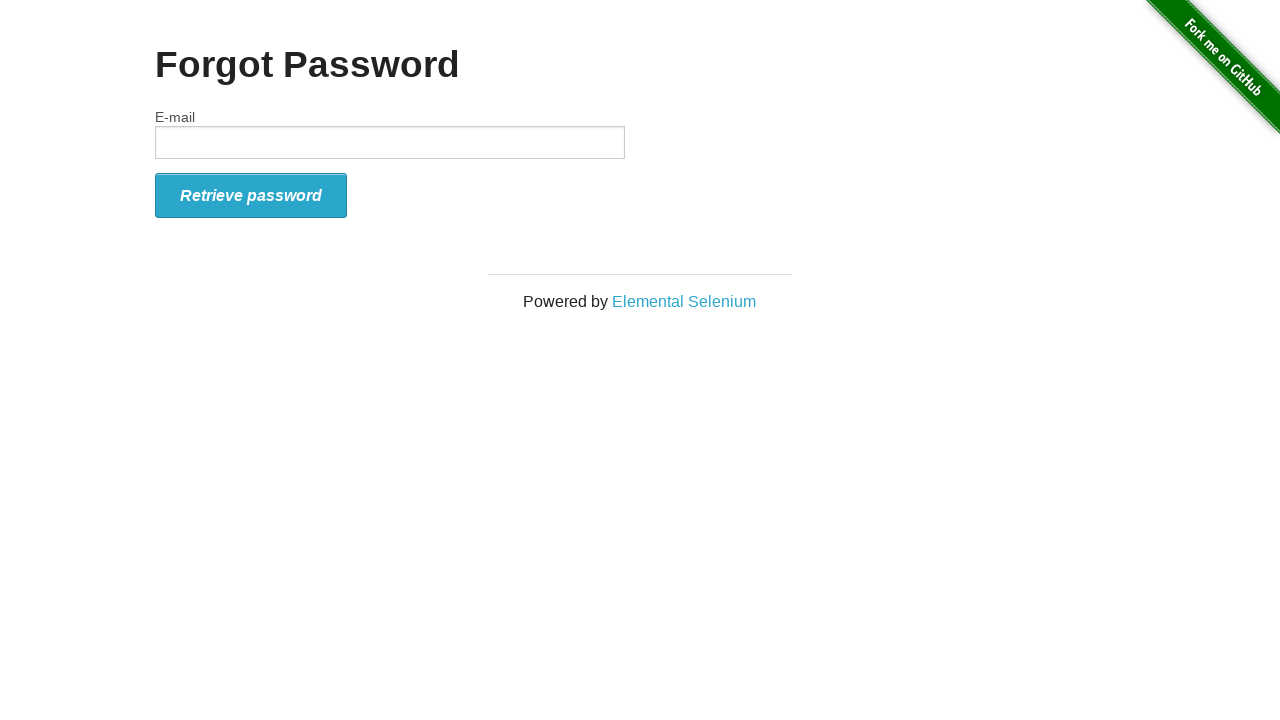

Email input field loaded
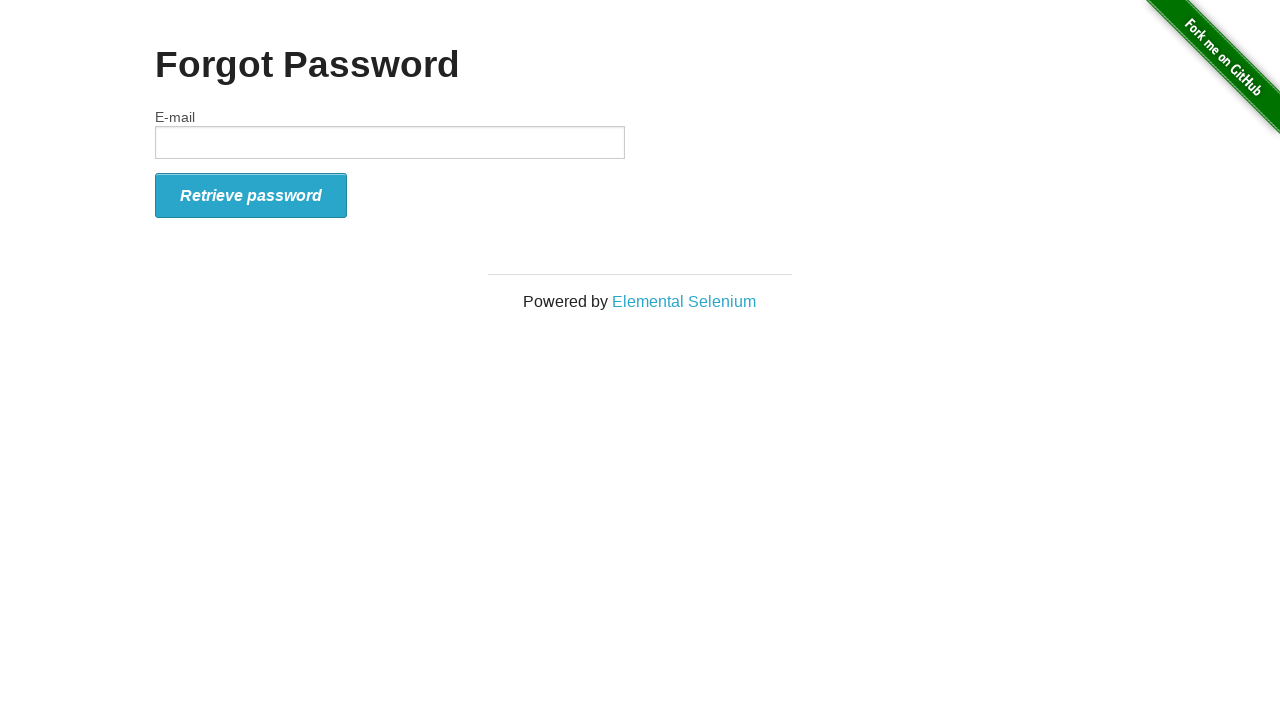

Entered email address 'ahmedashraf09@gmail.com' in email field on #email
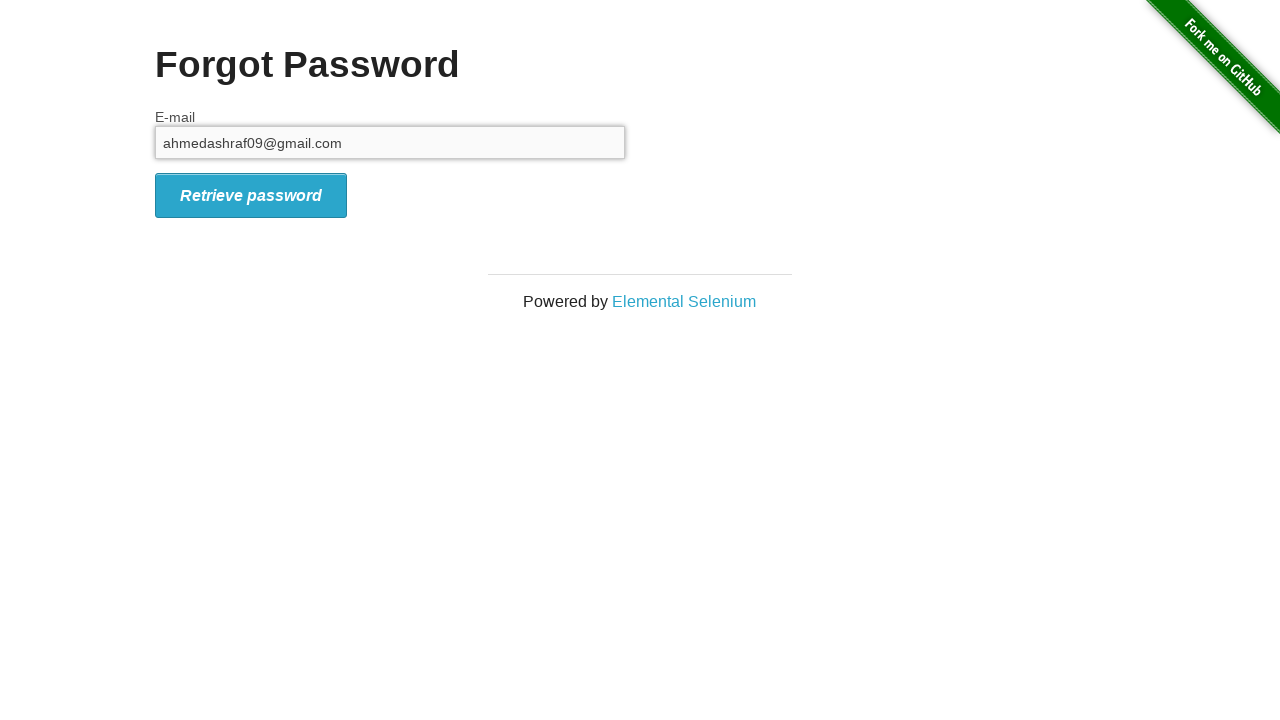

Clicked retrieve password button at (251, 195) on #form_submit
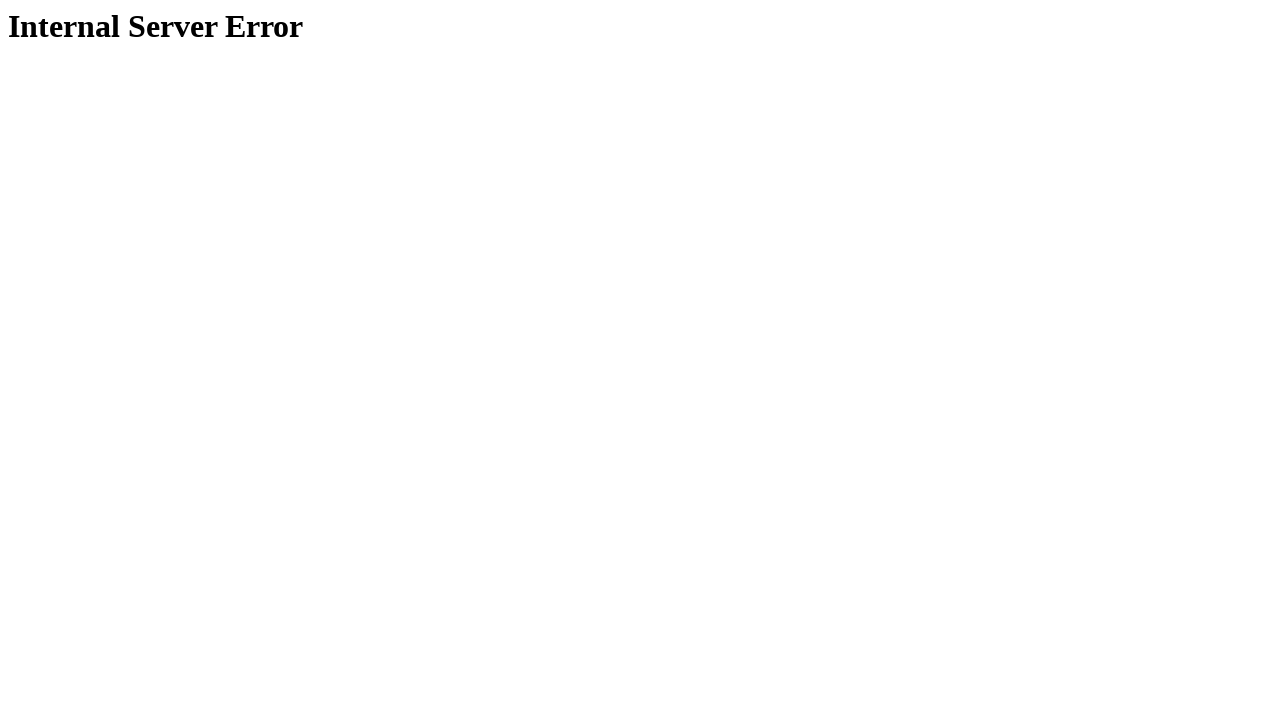

Navigated back once
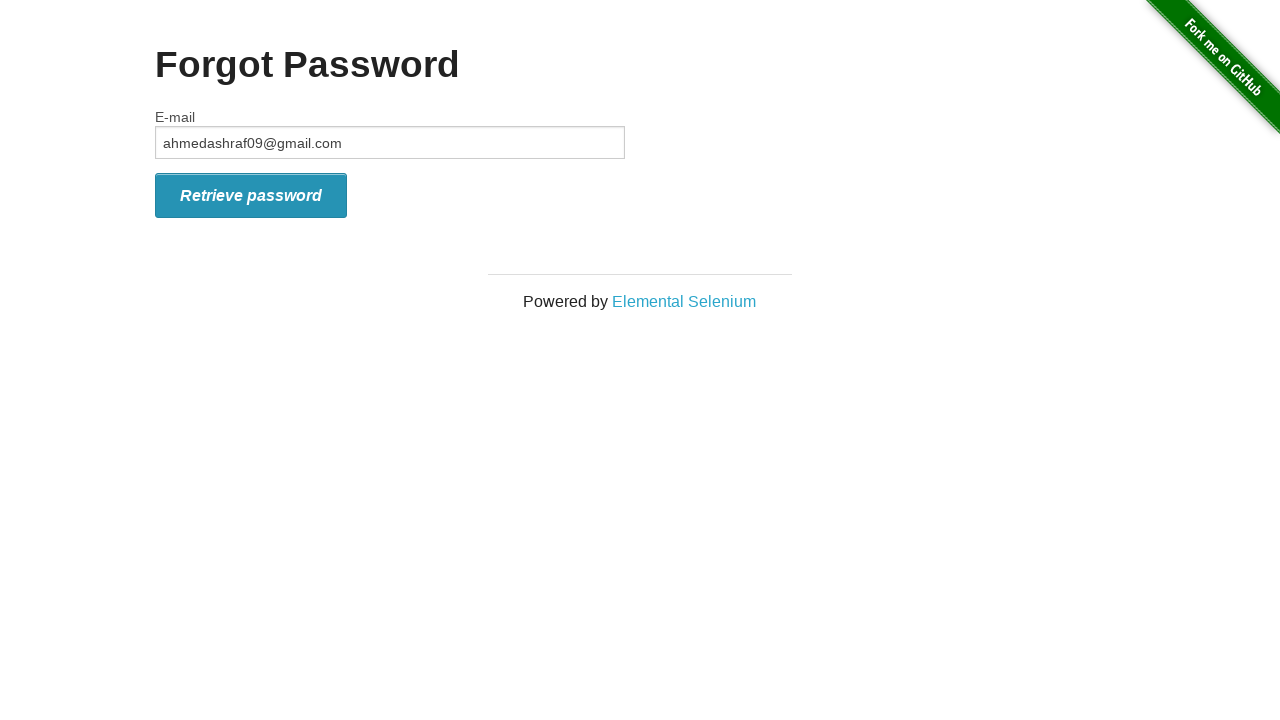

Navigated back to starting page
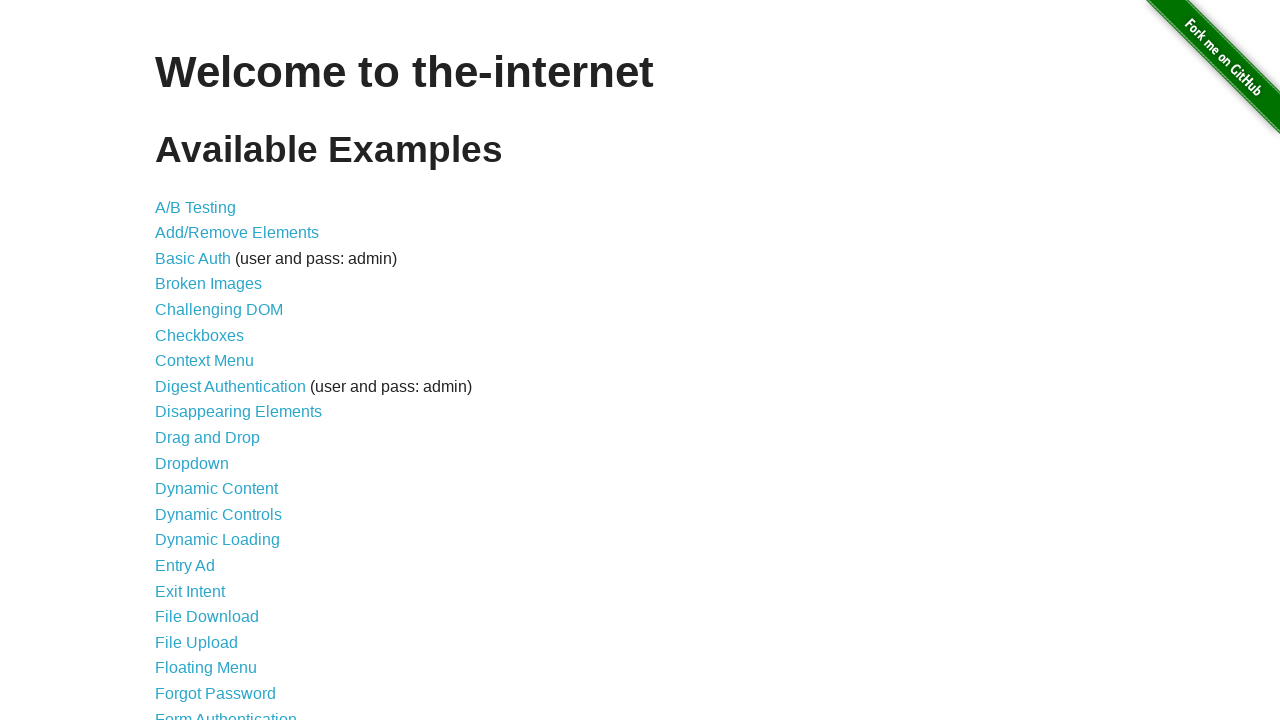

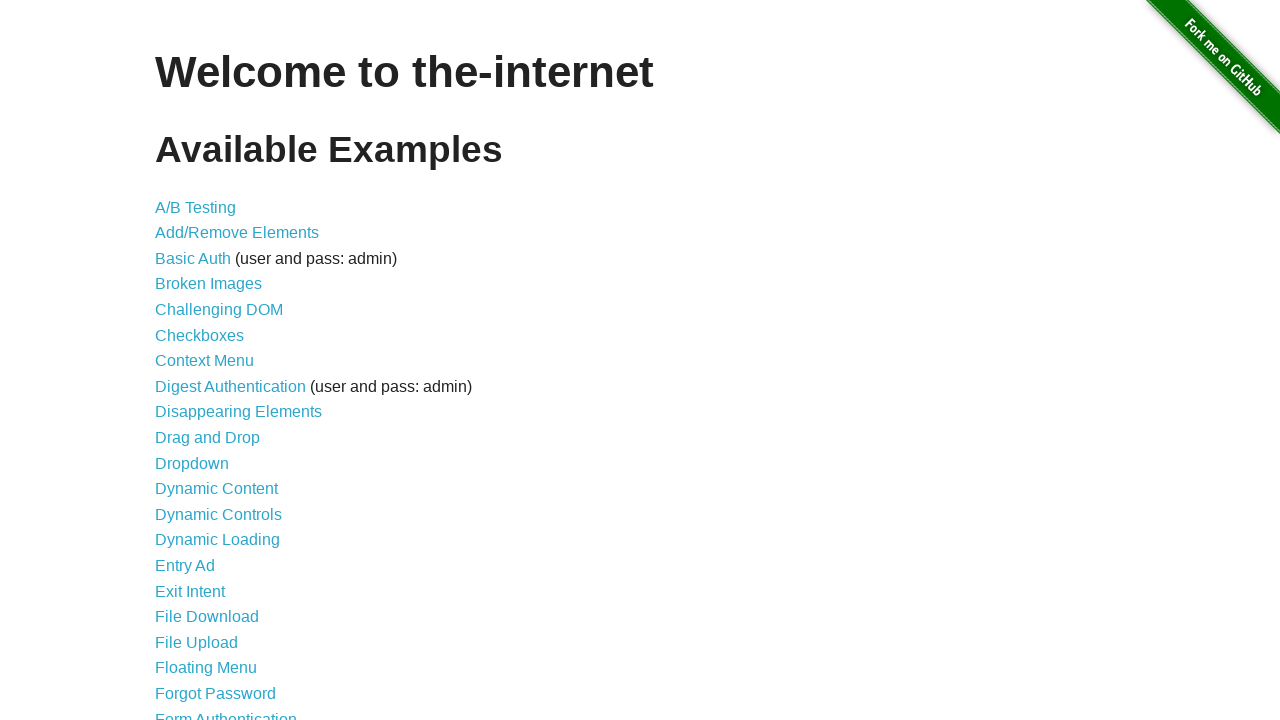